Tests a student registration form by filling in personal details including name, email, gender, phone number, date of birth, subjects, hobbies, file upload, and address fields.

Starting URL: https://demoqa.com/automation-practice-form

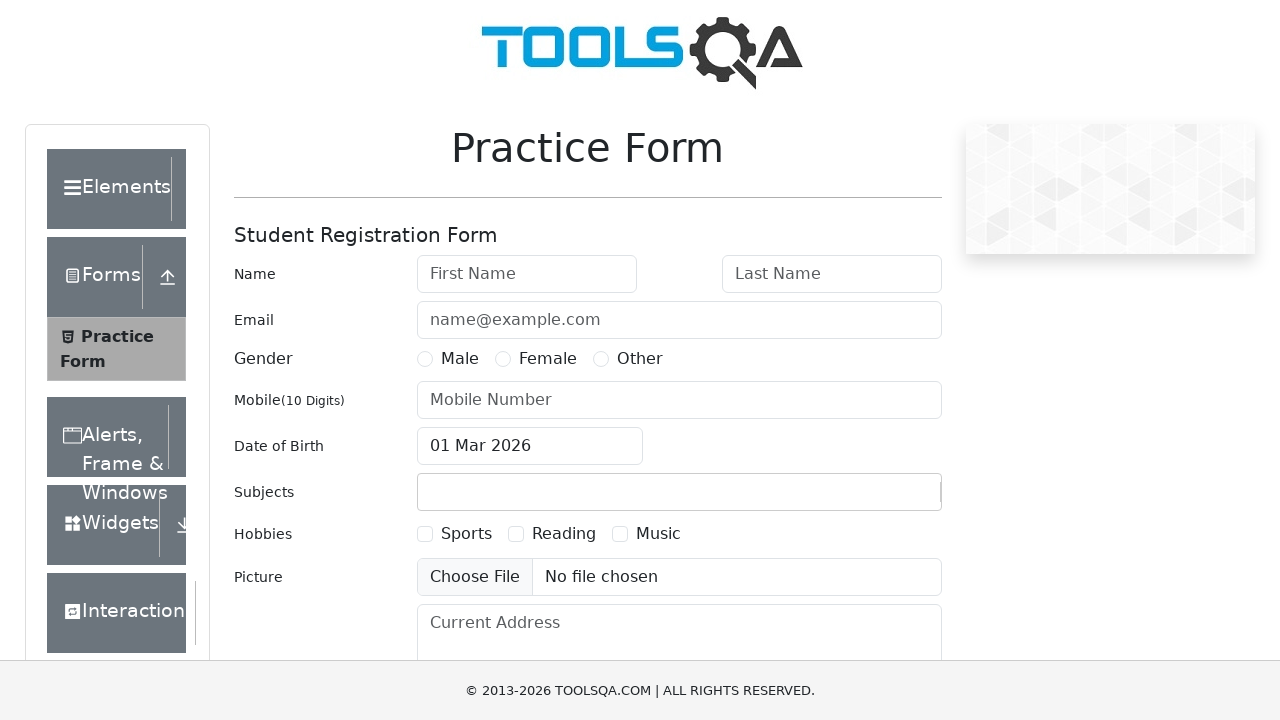

Student registration form loaded and displayed
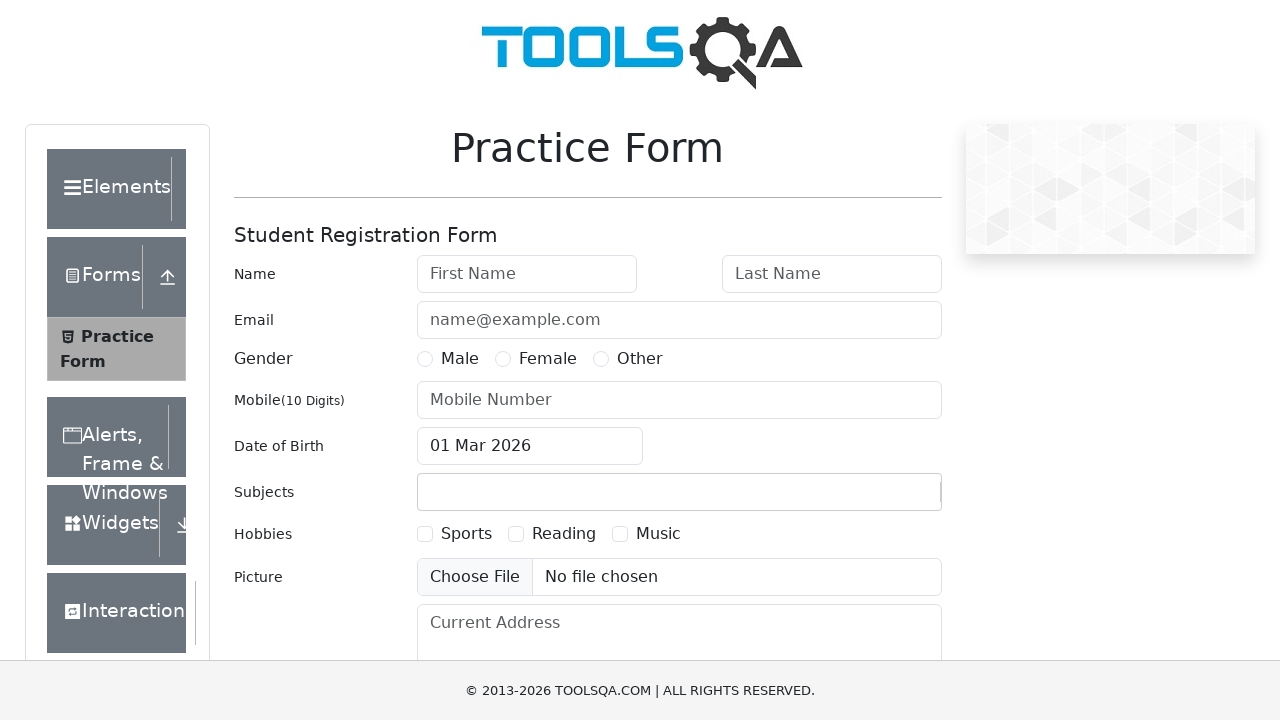

Filled first name field with 'Sergey' on #firstName
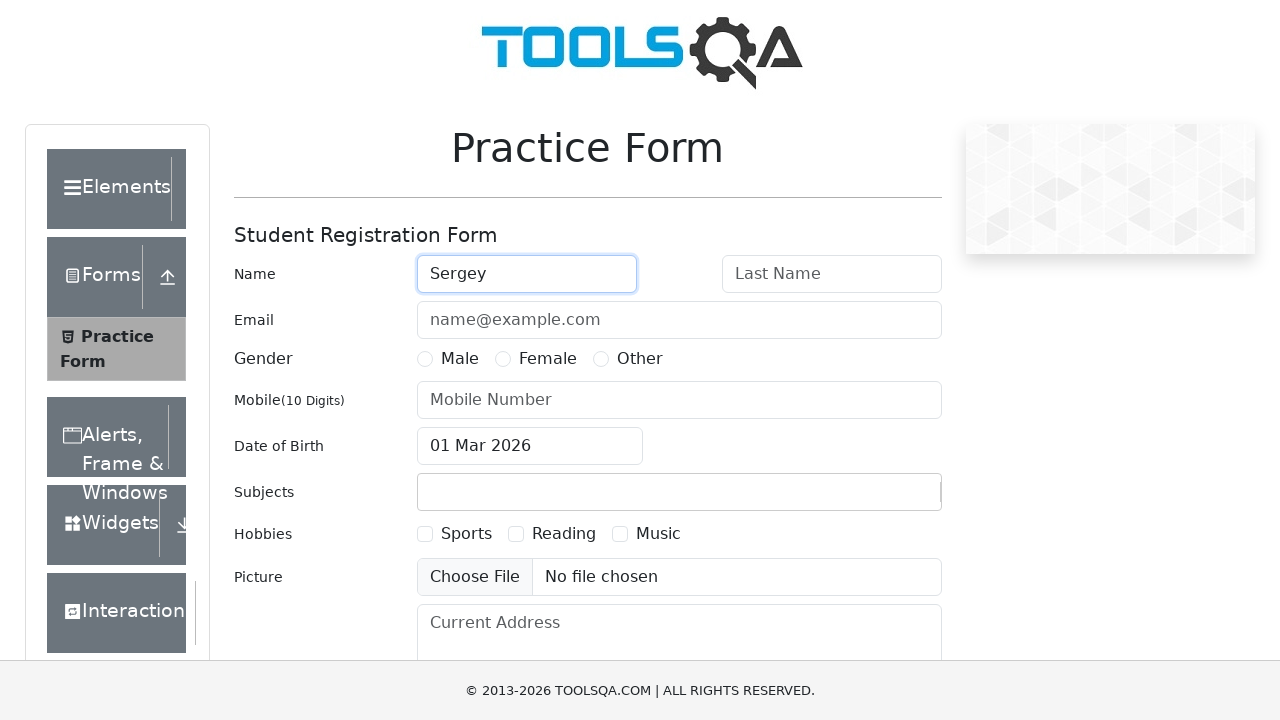

Filled last name field with 'Starostin' on #lastName
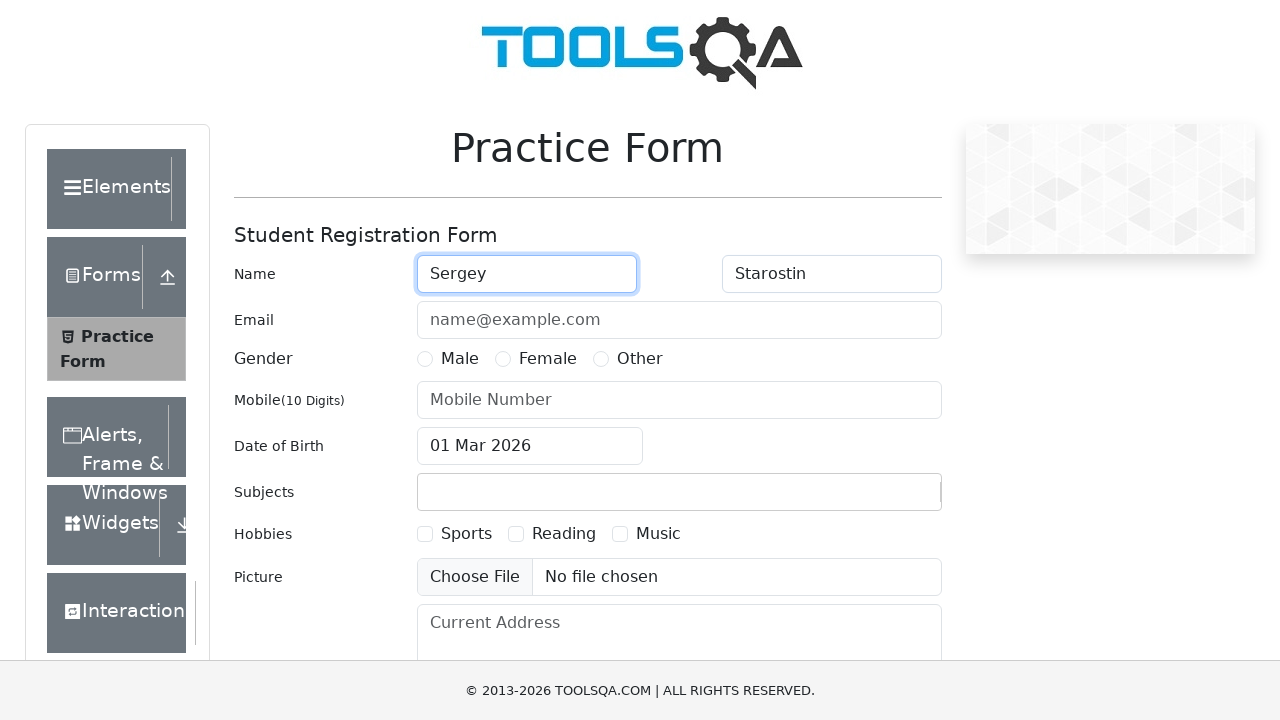

Filled email field with 'adelaide.star@sss.com' on #userEmail
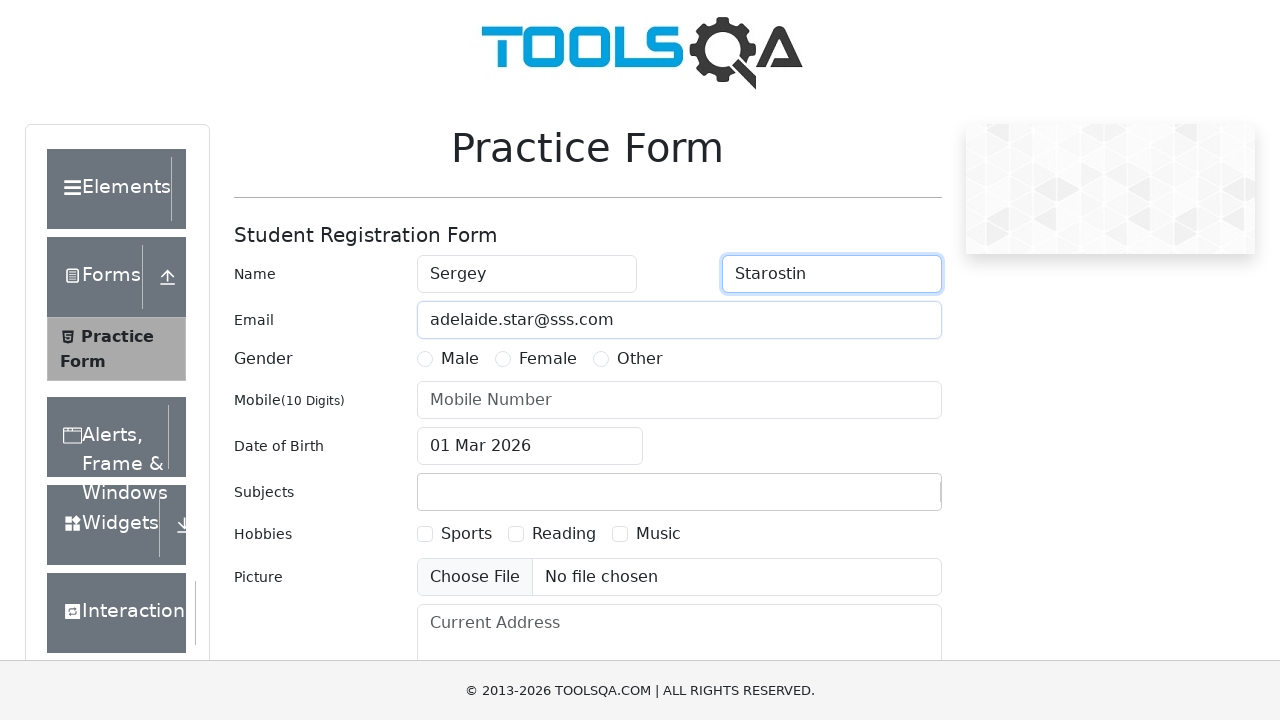

Selected gender 'Male' at (126, 424) on text=Male
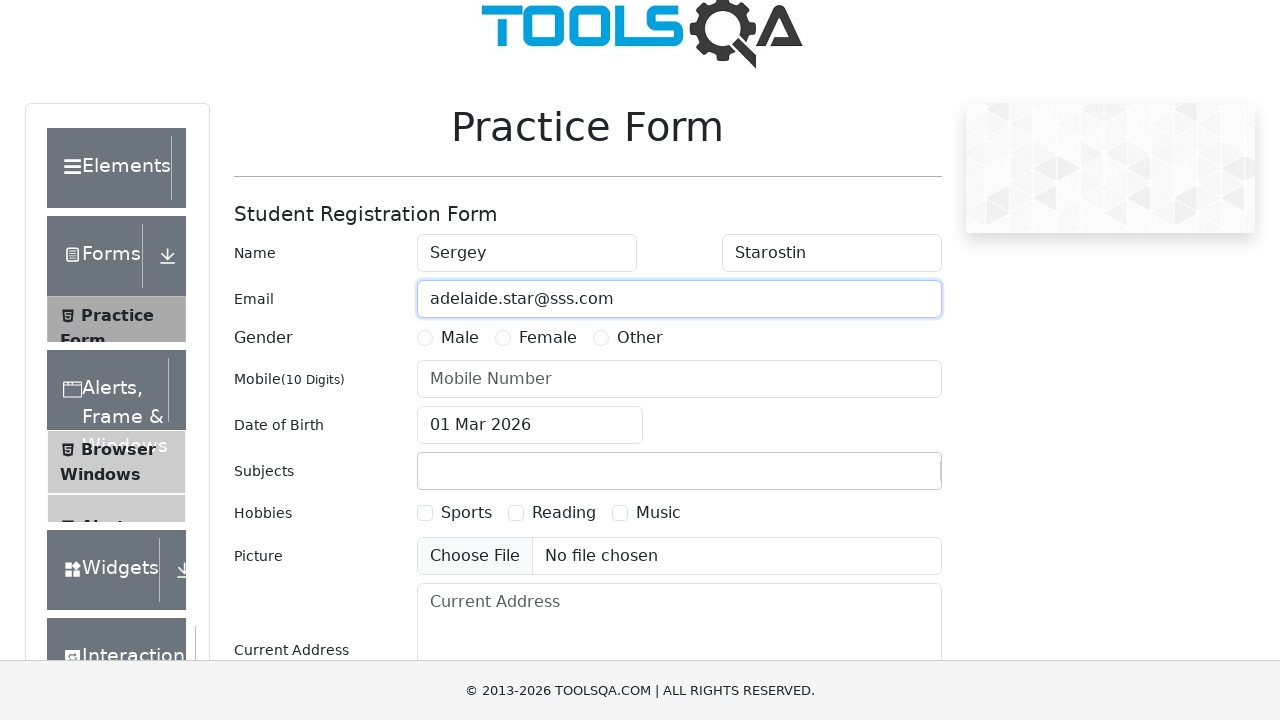

Filled phone number field with '8999252554' on #userNumber
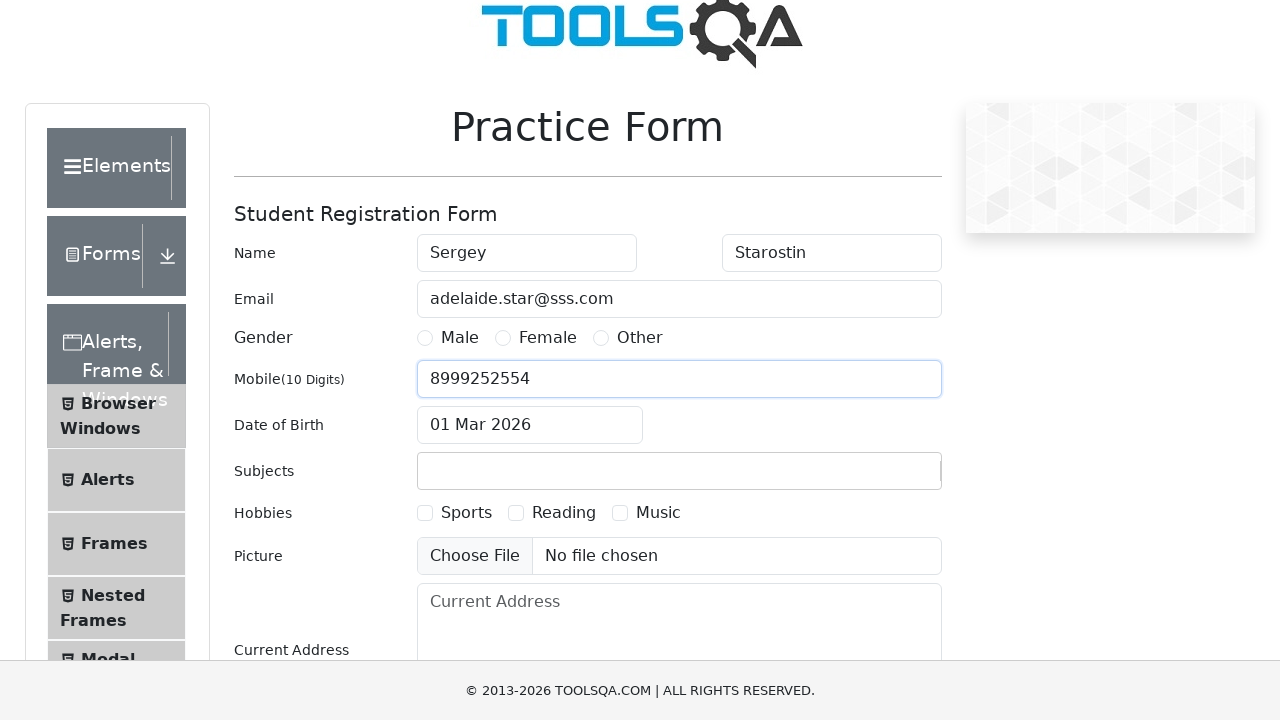

Clicked date of birth input to open date picker at (530, 425) on #dateOfBirthInput
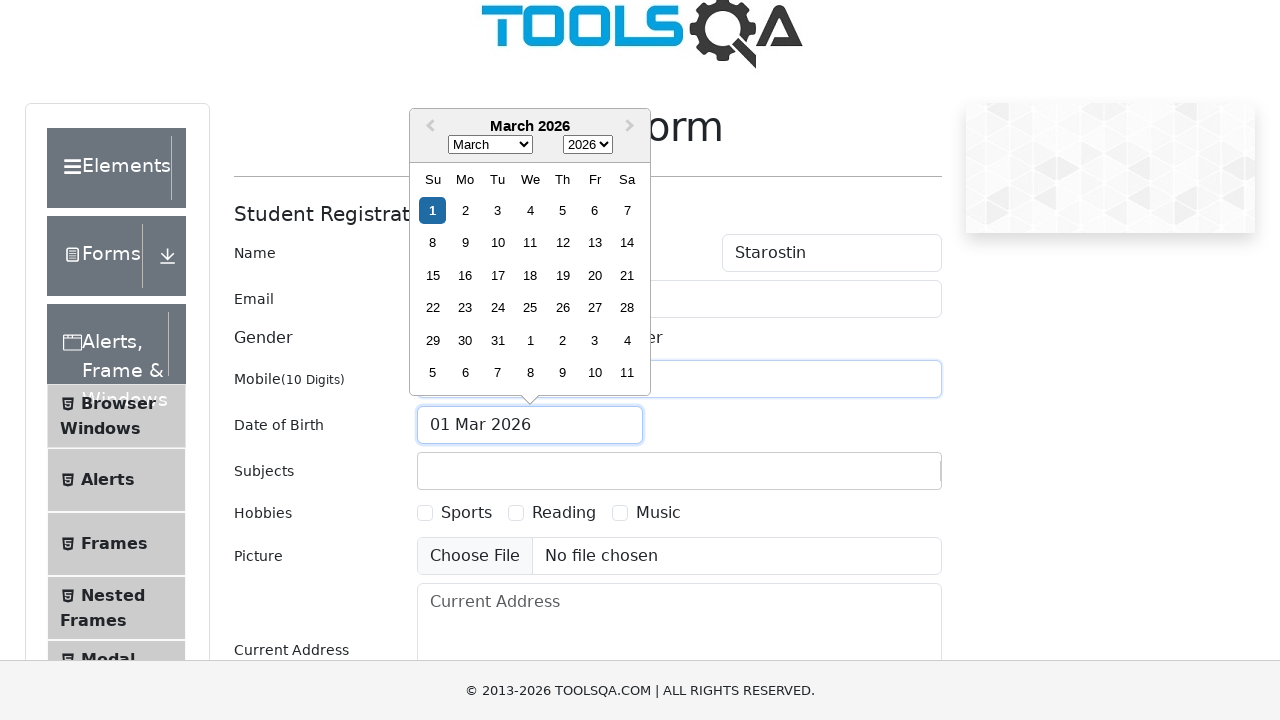

Opened month dropdown in date picker at (490, 145) on .react-datepicker__month-select
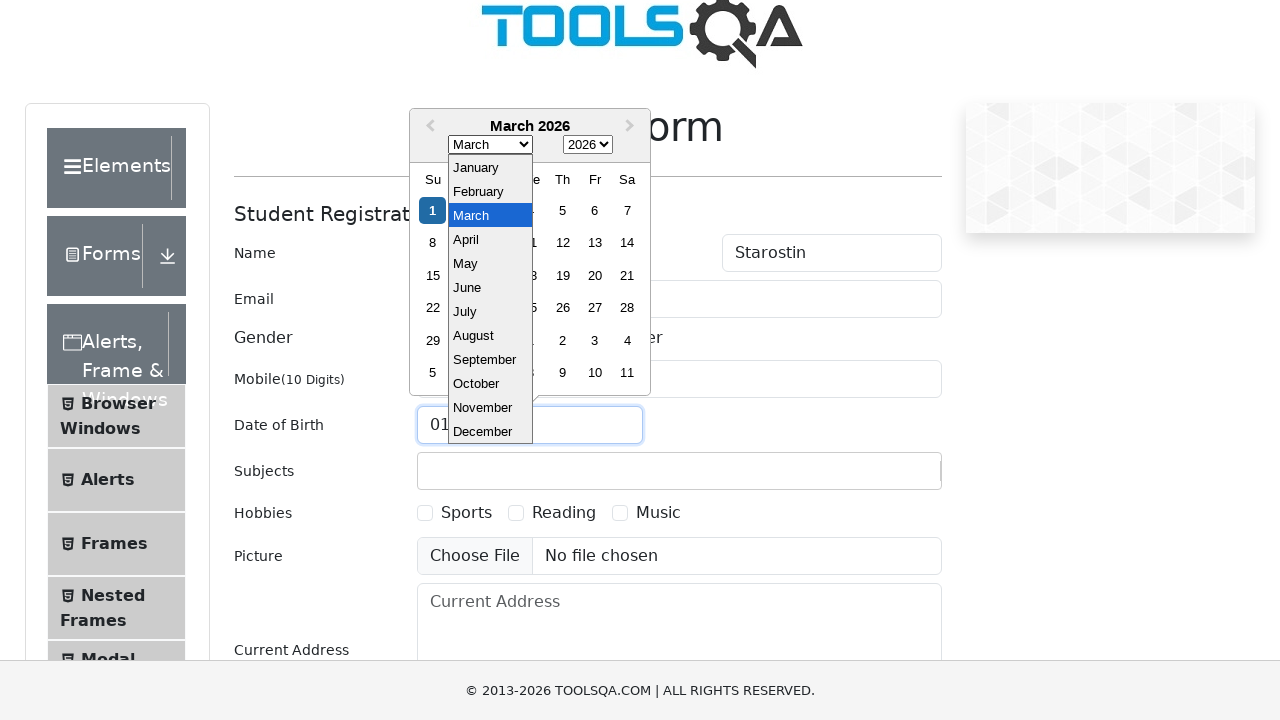

Selected March from month dropdown on .react-datepicker__month-select
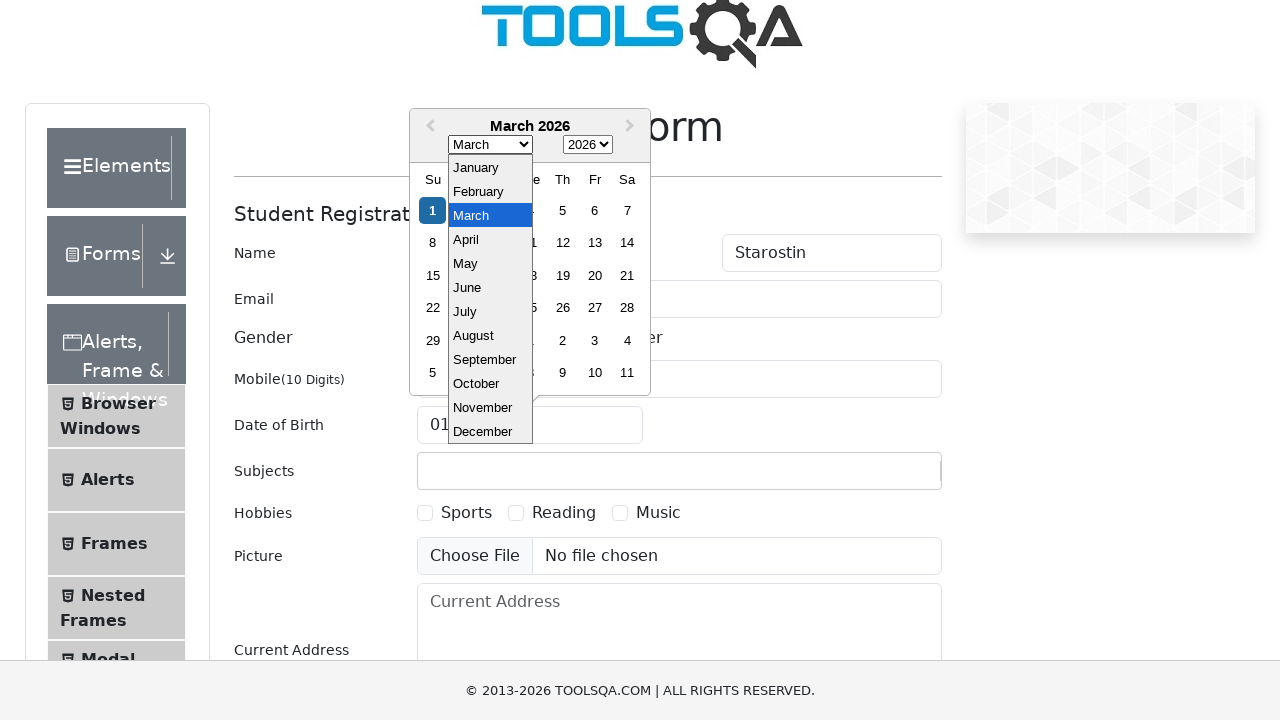

Opened year dropdown in date picker at (588, 145) on .react-datepicker__year-select
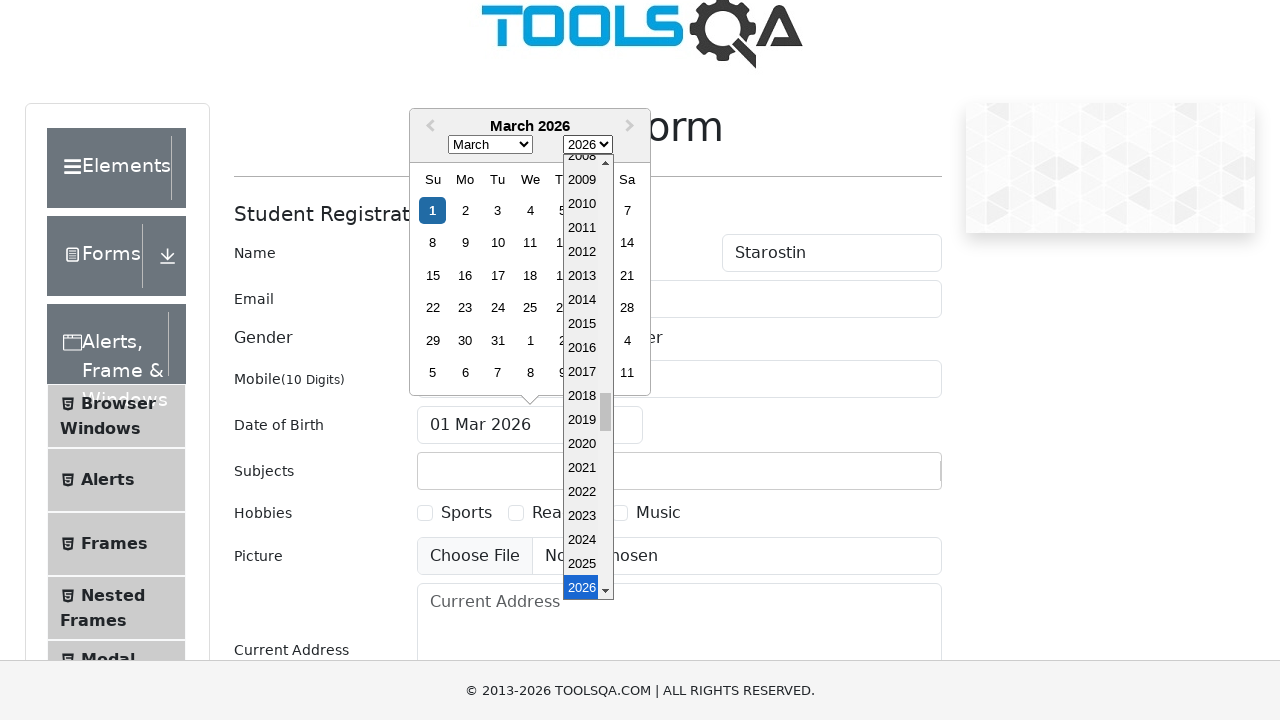

Selected 1989 from year dropdown on .react-datepicker__year-select
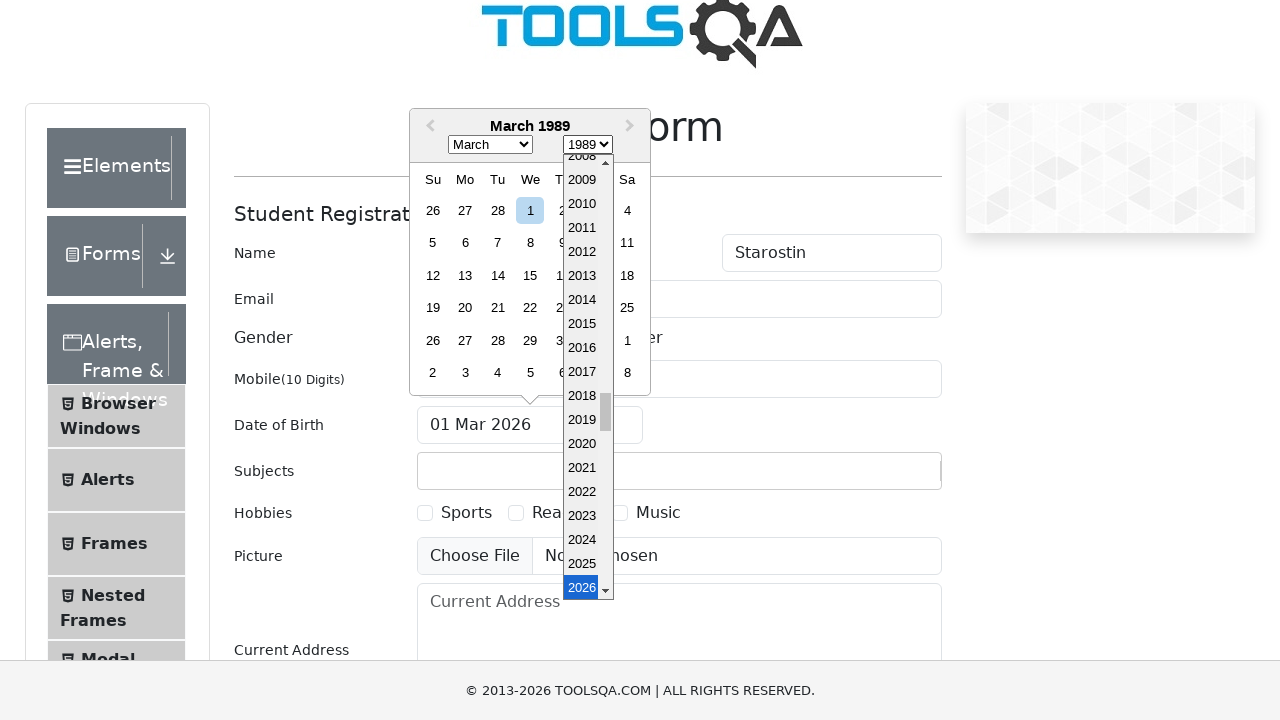

Selected 19th day from date picker at (433, 308) on .react-datepicker__day--019
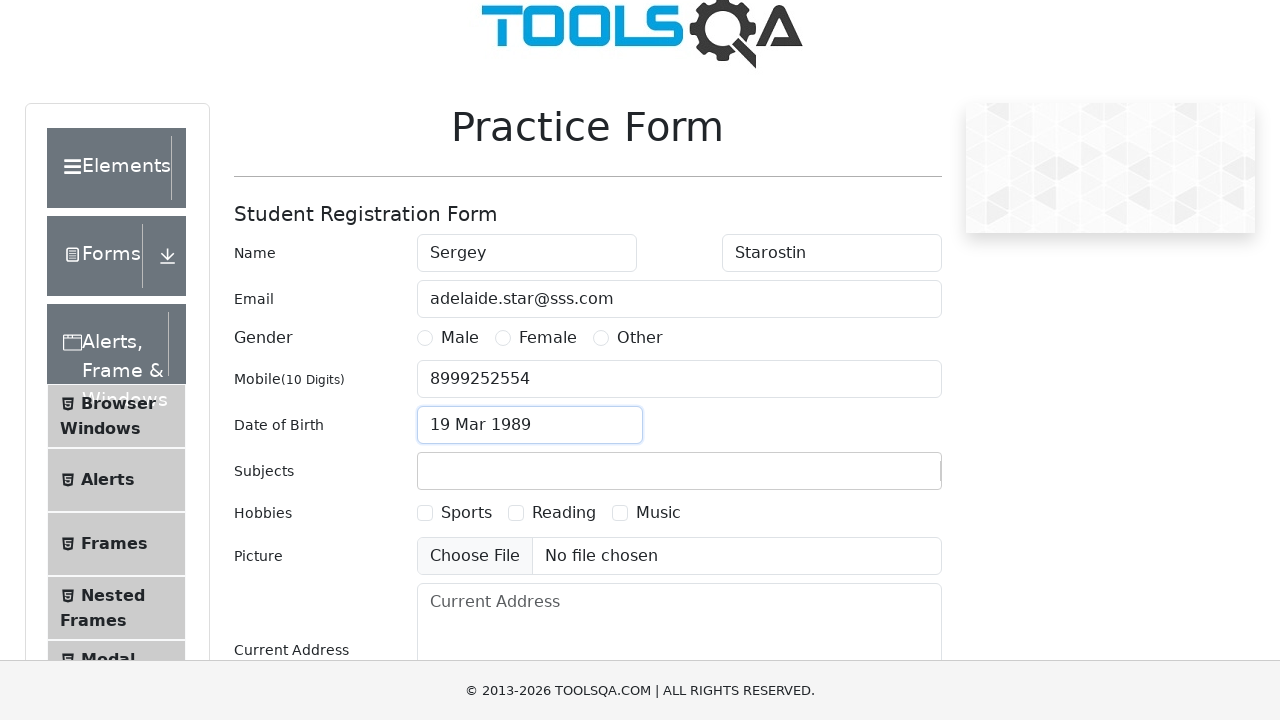

Clicked subjects input field at (430, 471) on .subjects-auto-complete__input
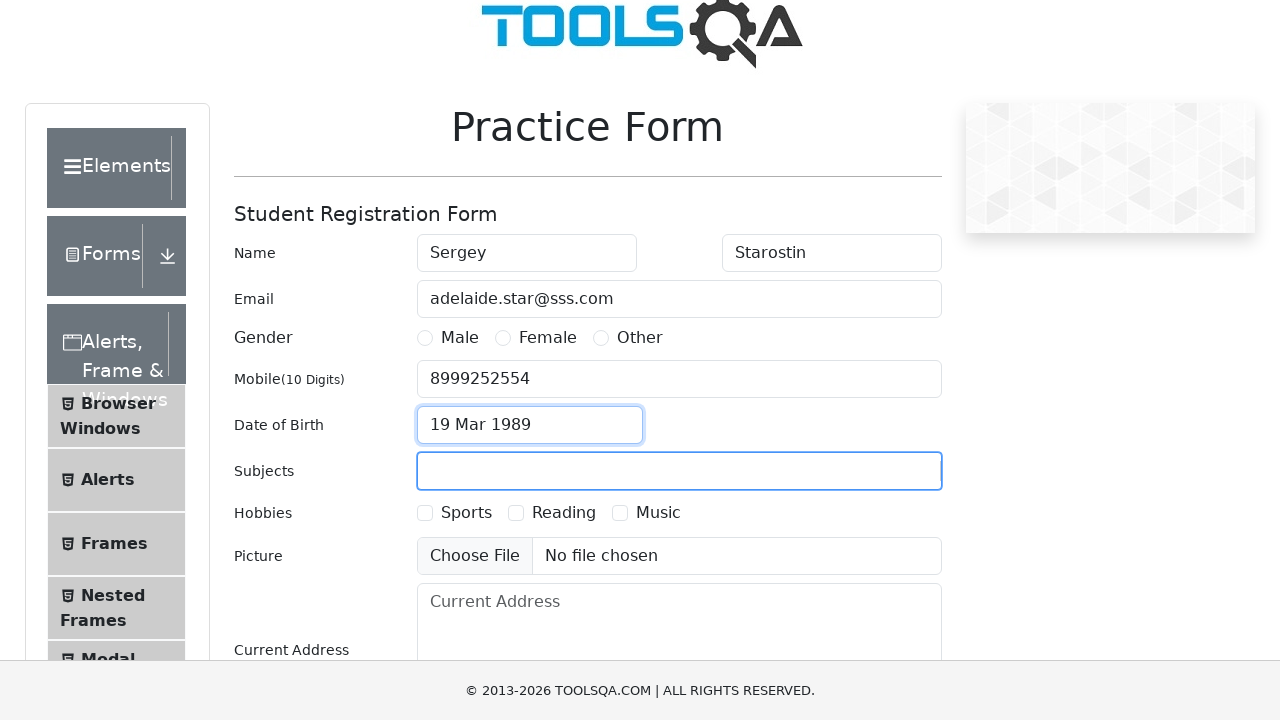

Filled subjects field with 'Arts' on #subjectsInput
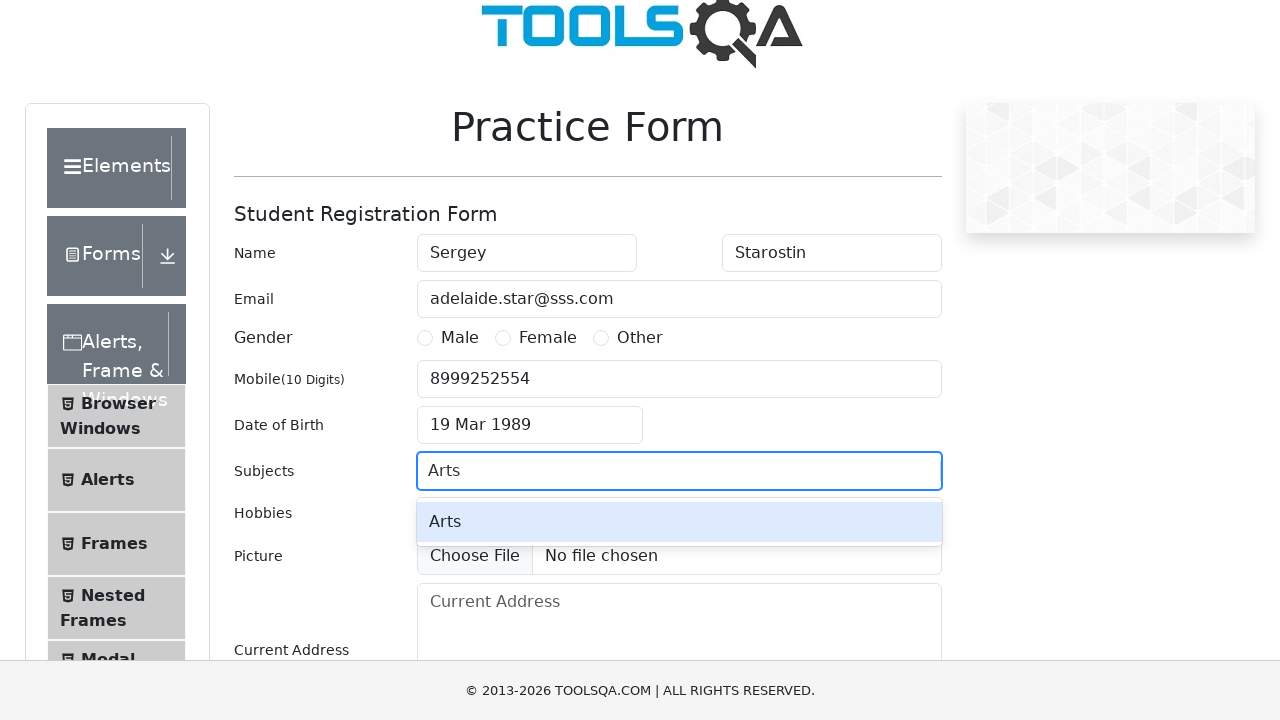

Pressed Enter to confirm subject selection 'Arts' on #subjectsInput
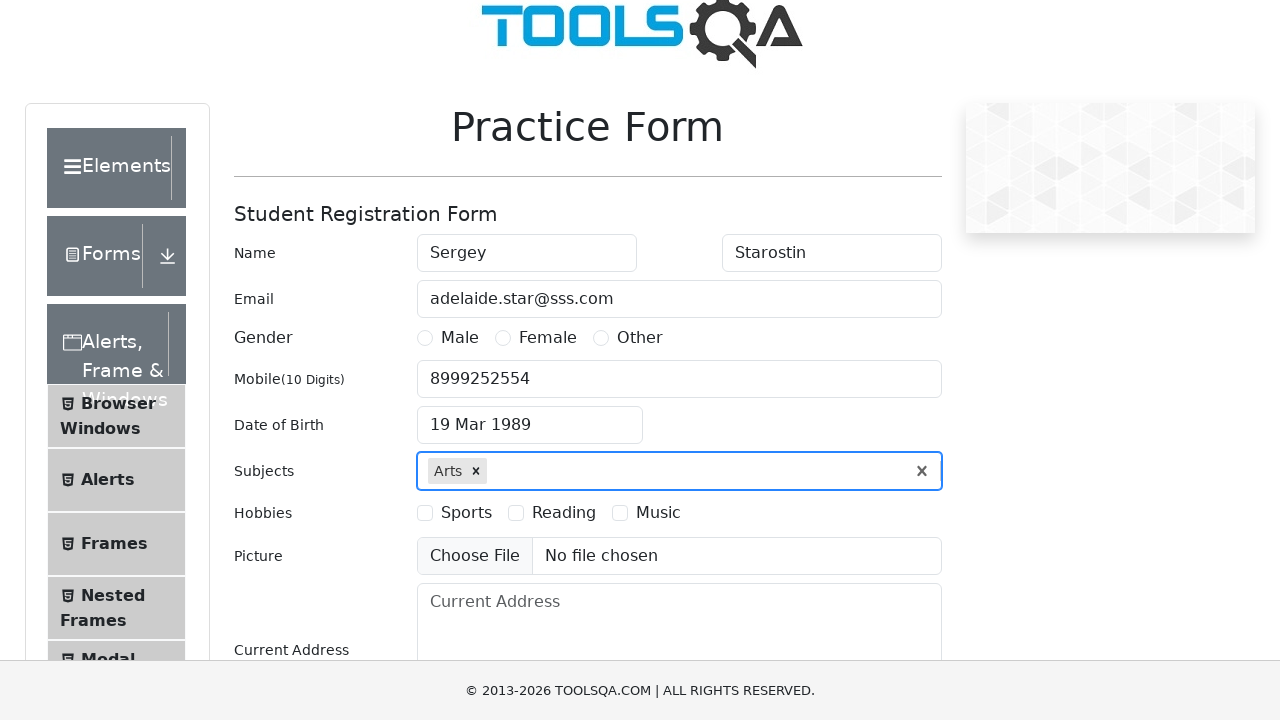

Selected hobby 'Sports' at (466, 512) on text=Sports
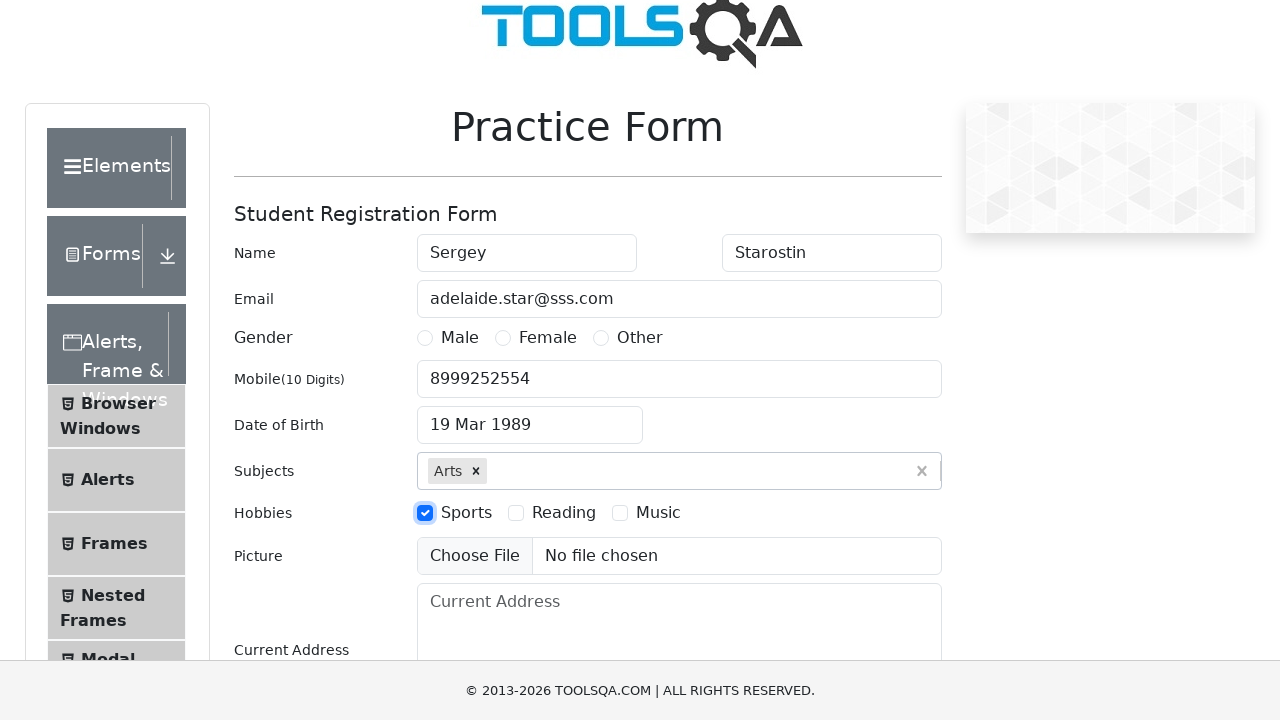

Filled current address field with '123 Test Street, Sample City' on #currentAddress
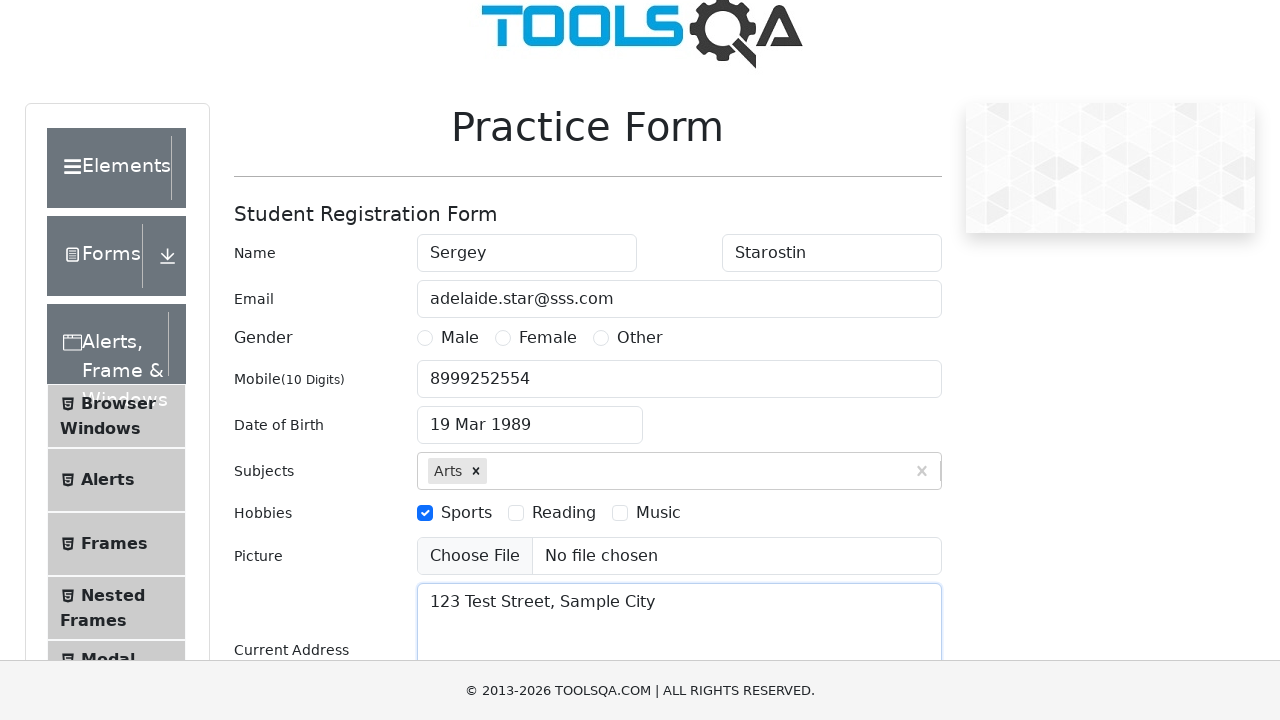

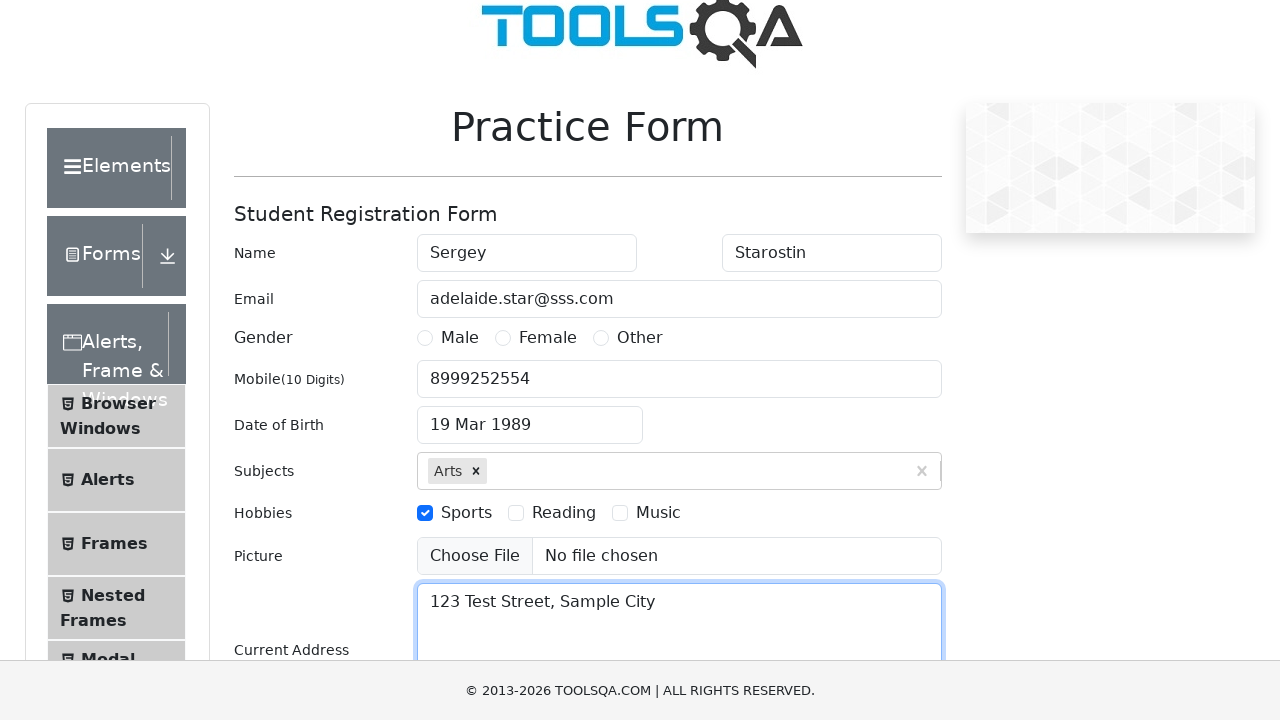